Tests clicking buttons One, Two, and Four within an iframe, verifying they are hidden or moved after interaction

Starting URL: https://webjump-user.github.io/testqa/

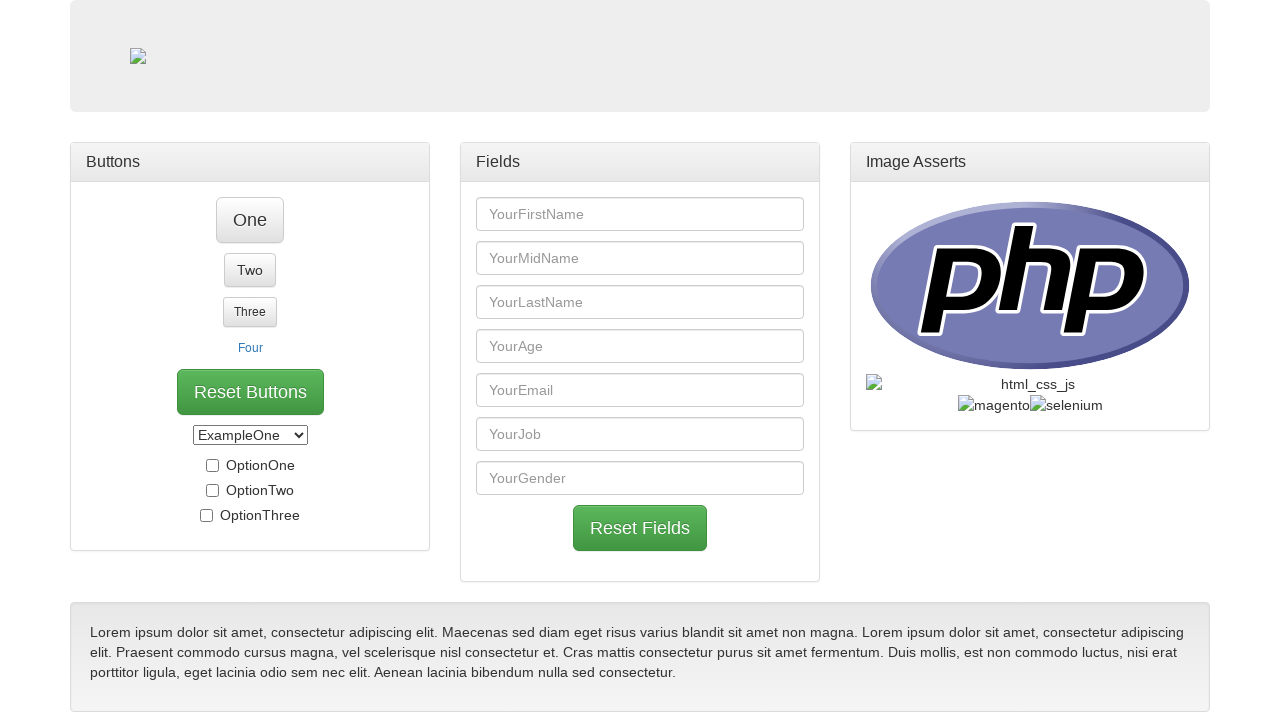

Navigated to test page
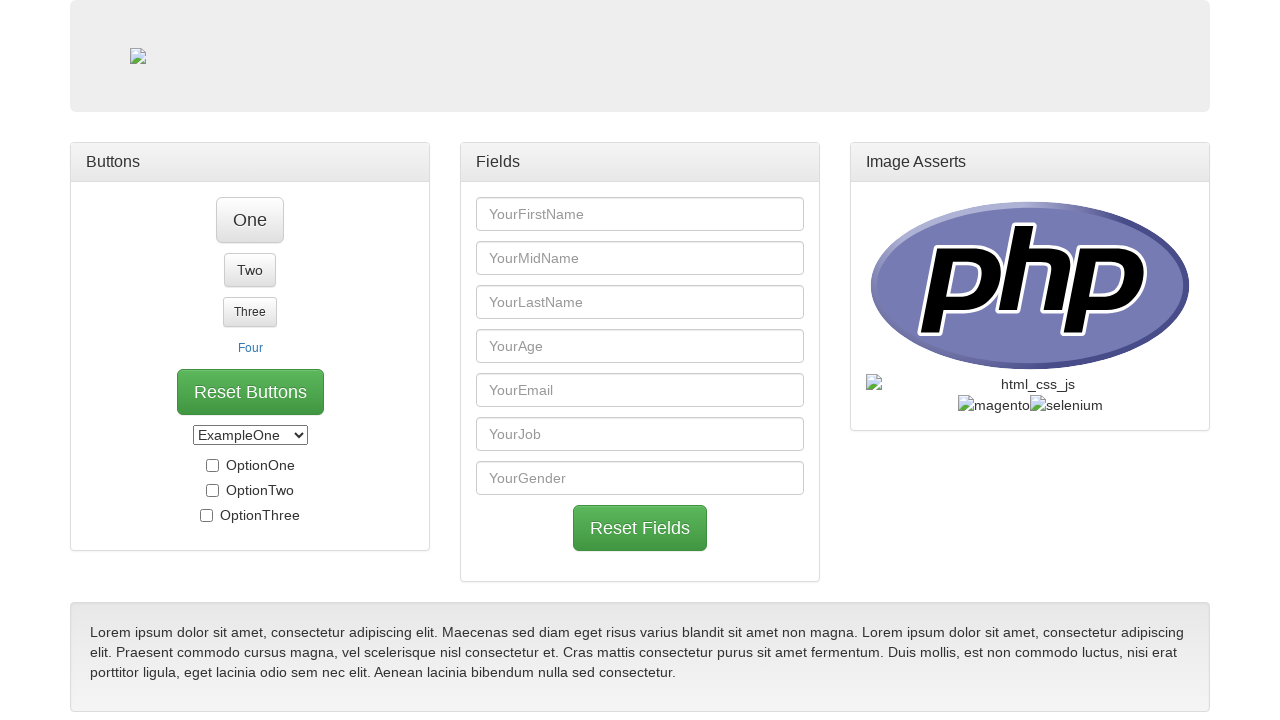

Scrolled down 400 pixels to make iframe visible
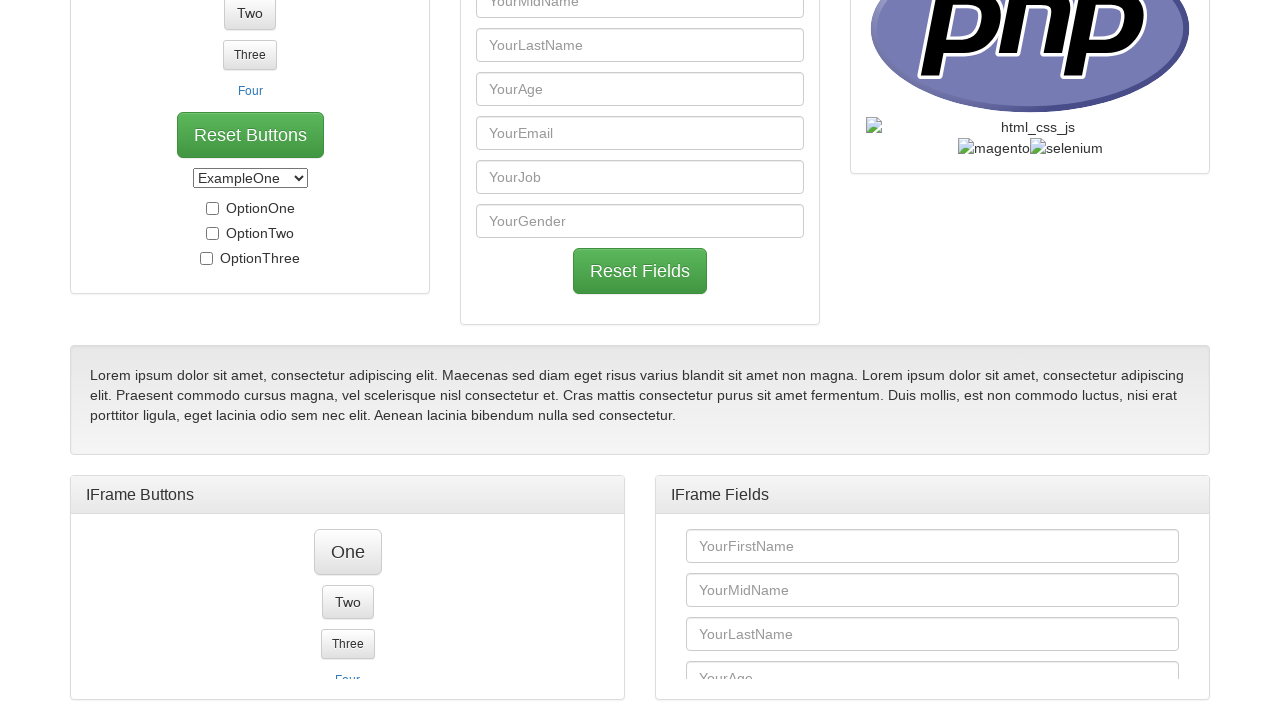

Located the first iframe on the page
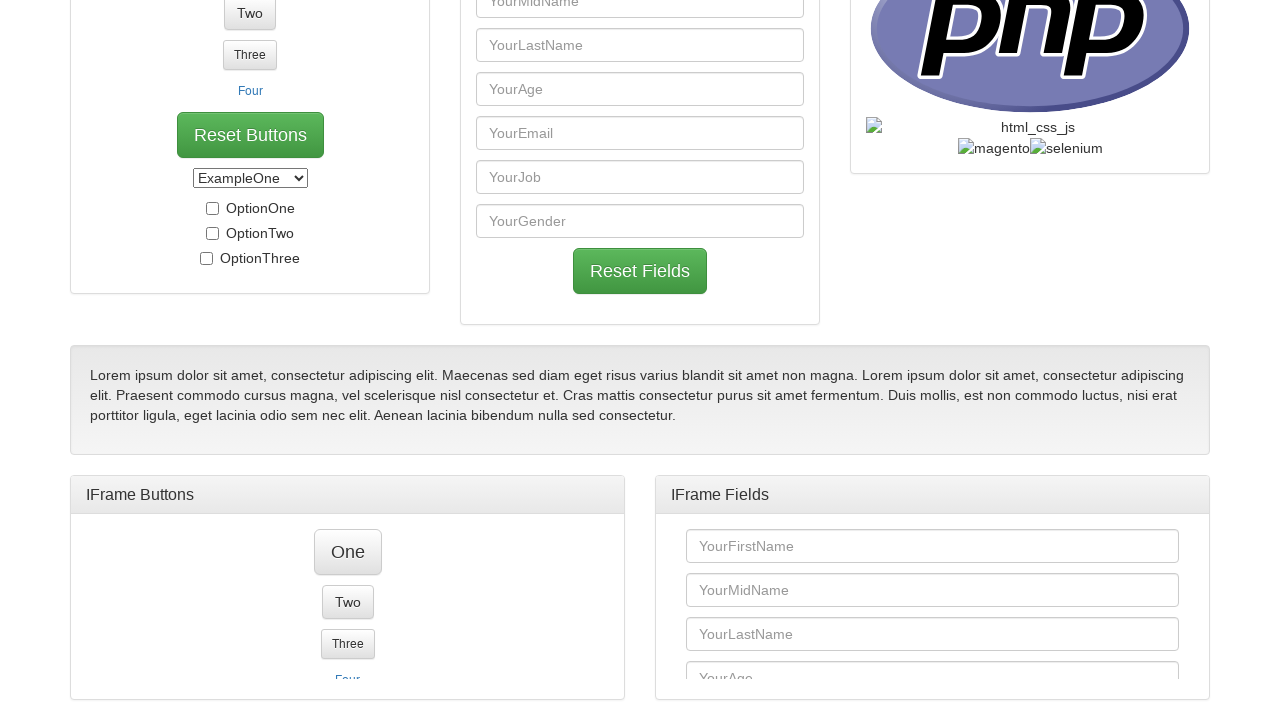

Clicked button One in iframe at (348, 552) on iframe >> nth=0 >> internal:control=enter-frame >> #btn_one
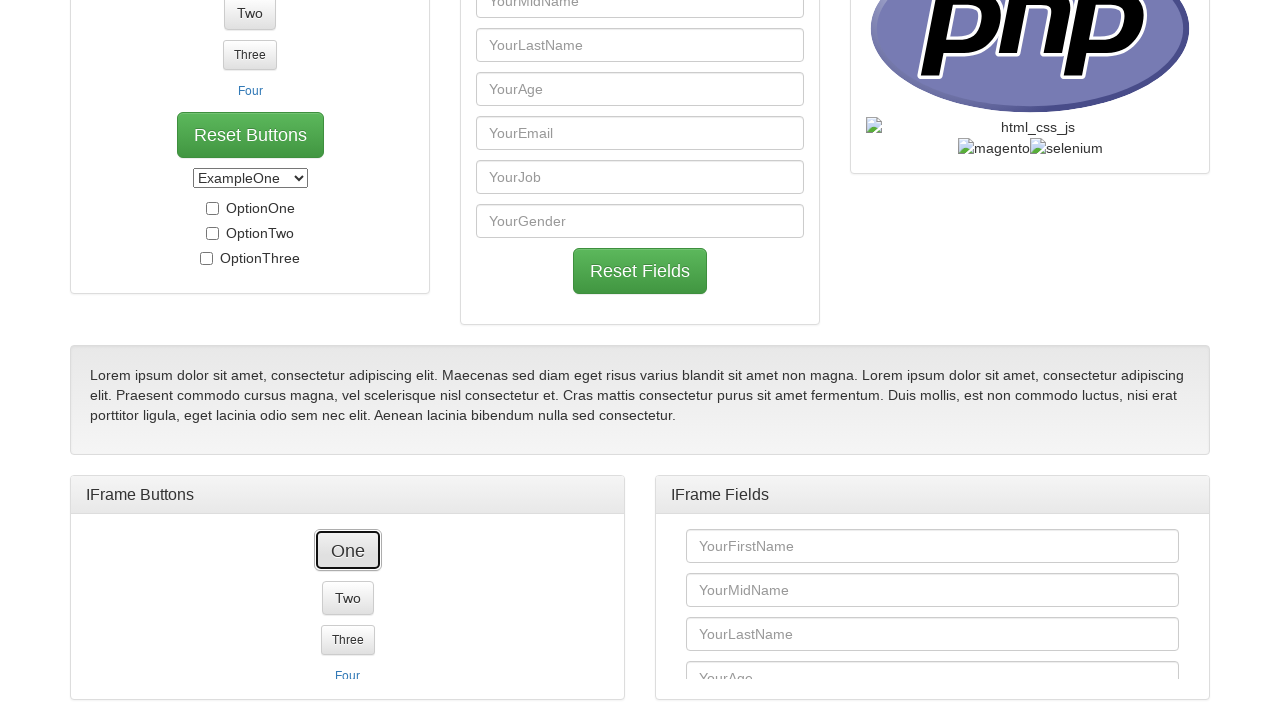

Clicked button Two in iframe at (348, 703) on iframe >> nth=0 >> internal:control=enter-frame >> #btn_two
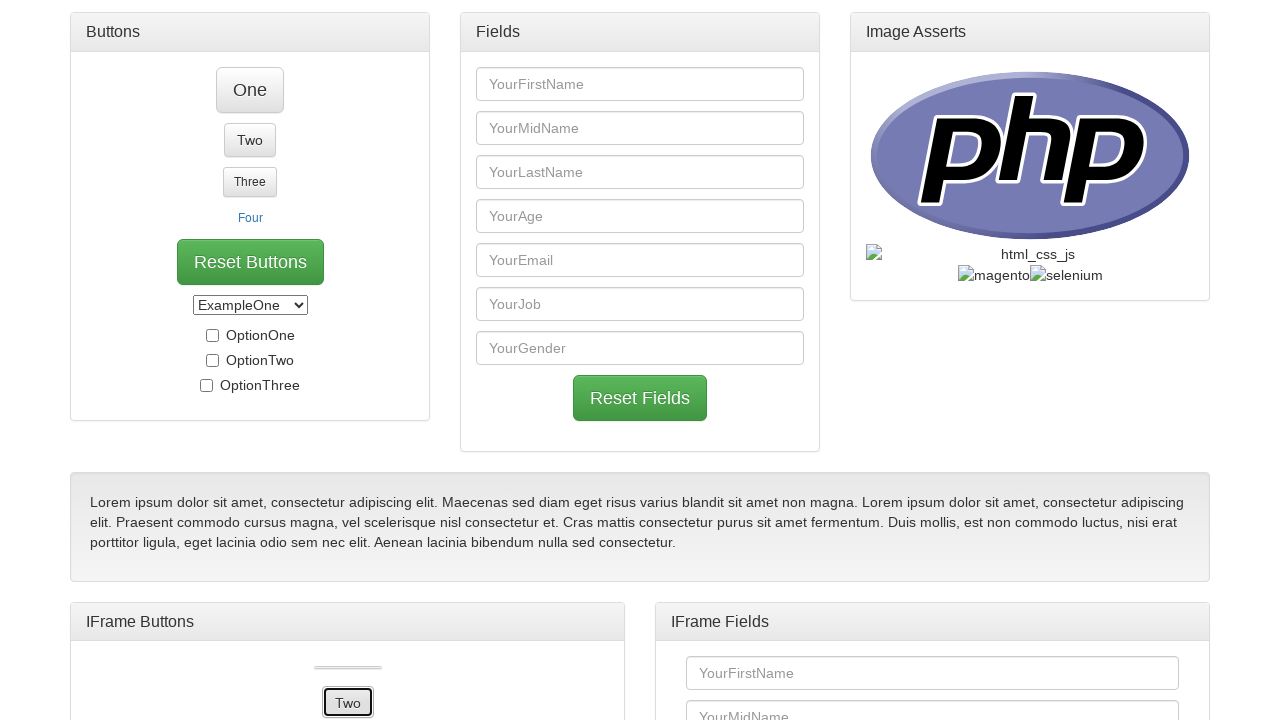

Clicked button Four in iframe which changes position at (348, 620) on iframe >> nth=0 >> internal:control=enter-frame >> #btn_link
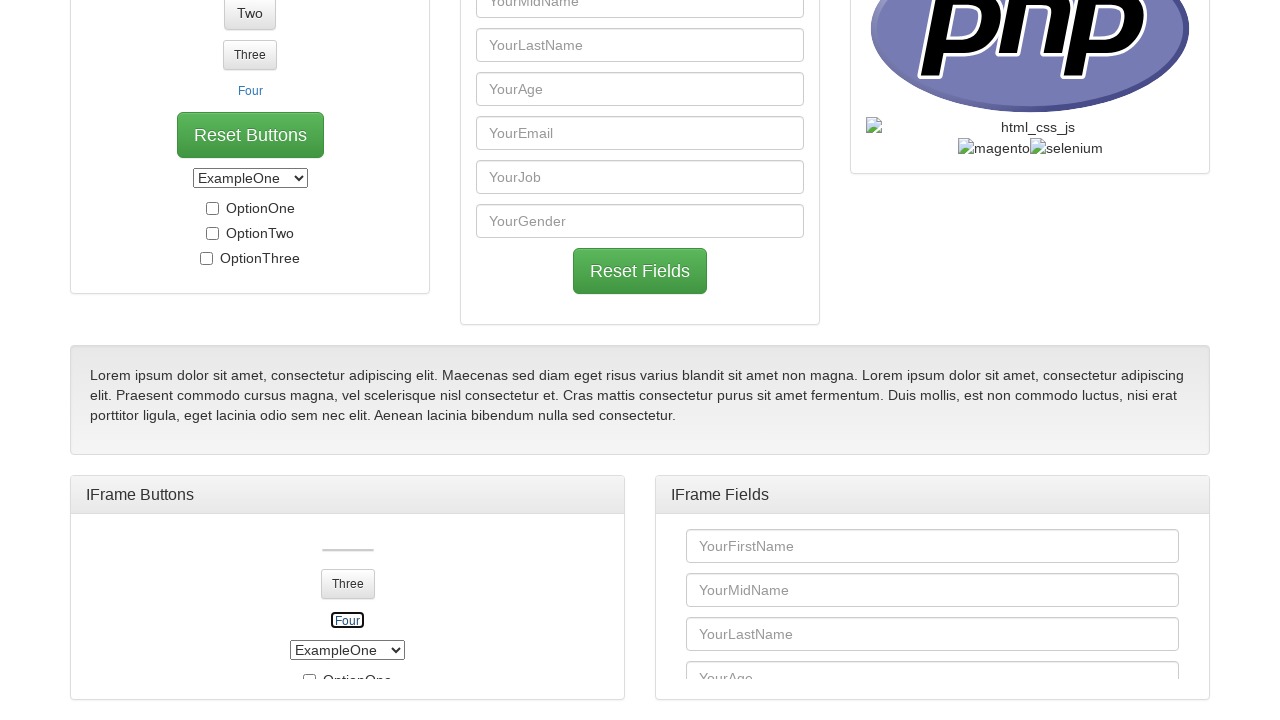

Verified button One is hidden
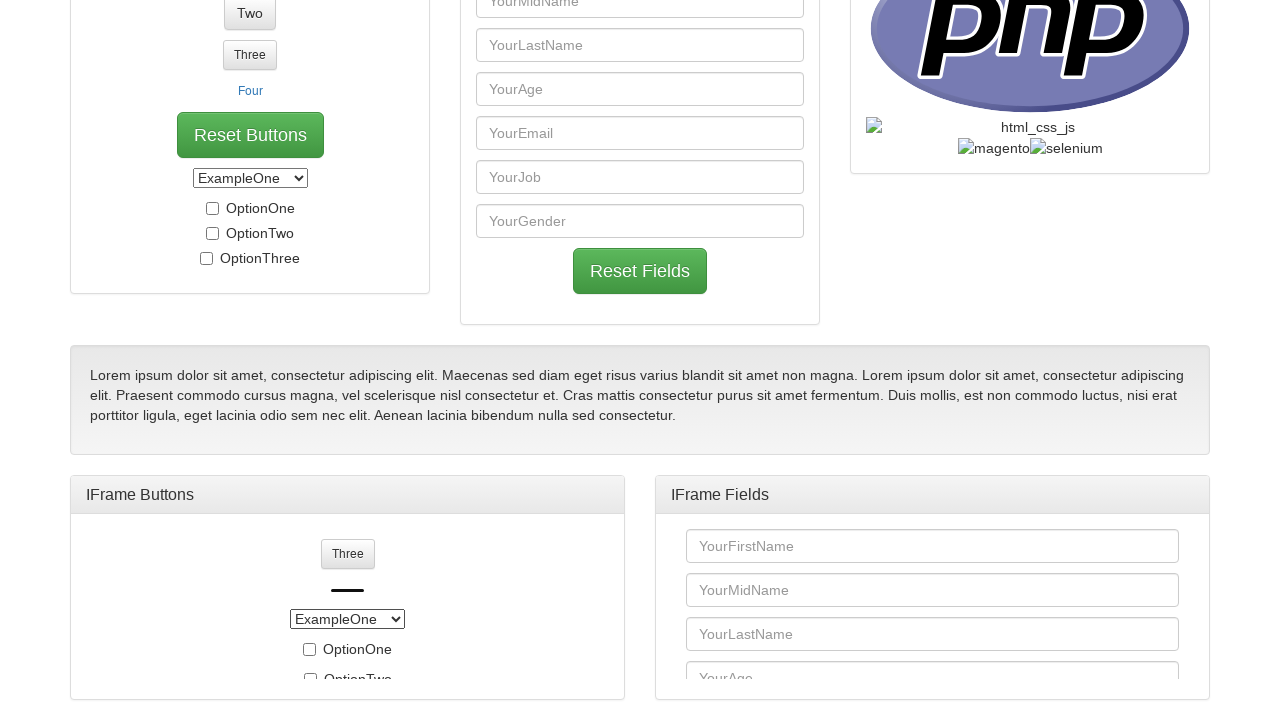

Verified button Two is hidden
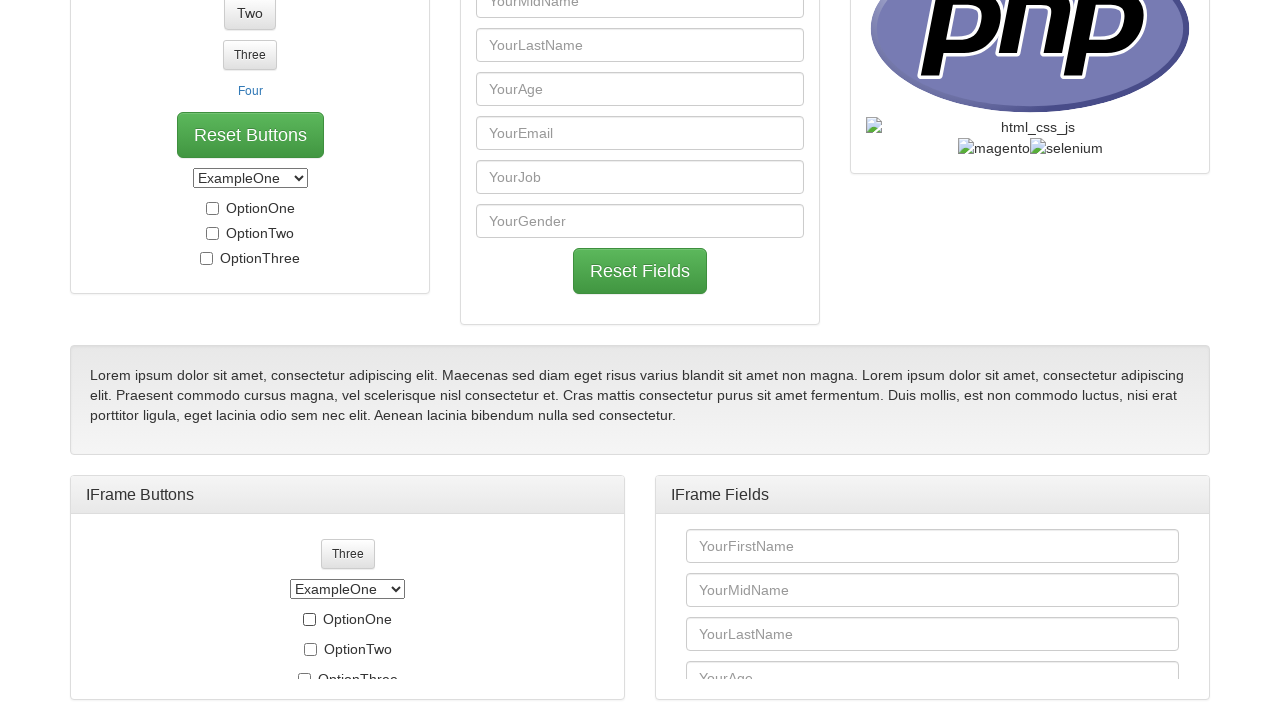

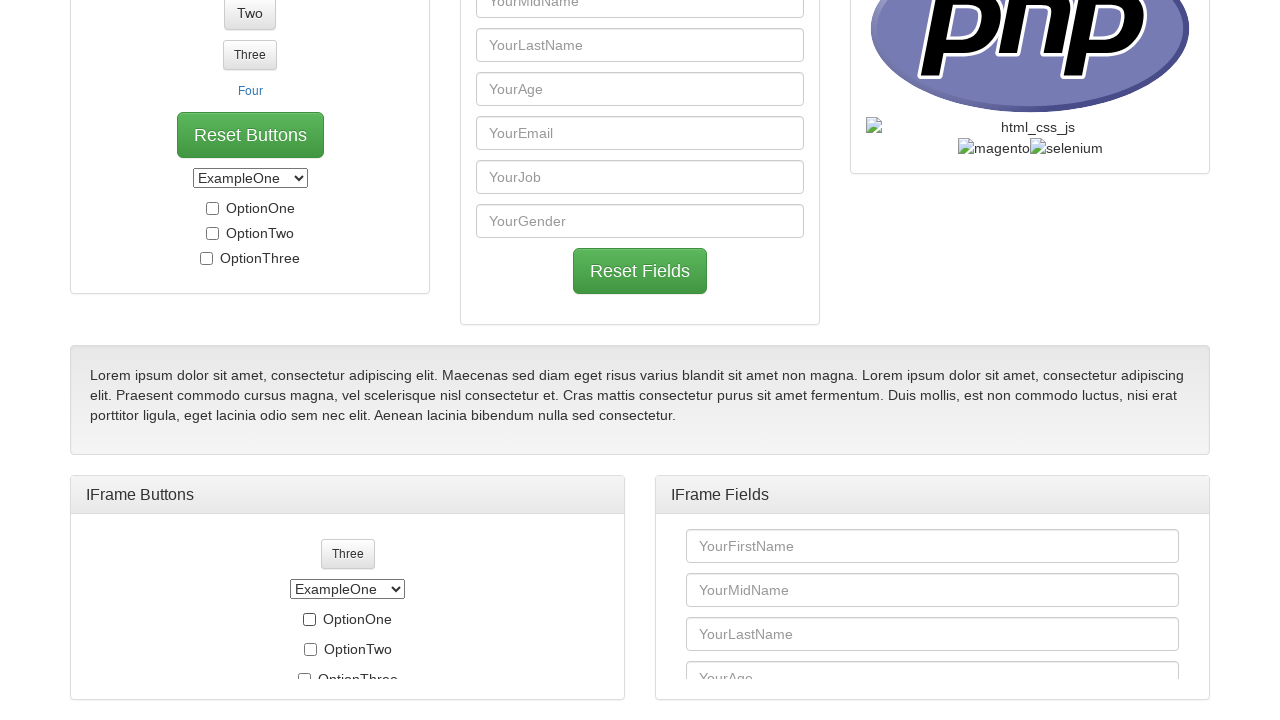